Tests element state checking functionality by navigating to a practice form and verifying the state properties (disabled, enabled, editable, checked, visible, hidden) of various form elements including input fields, checkboxes, and buttons.

Starting URL: https://demoqa.com/automation-practice-form

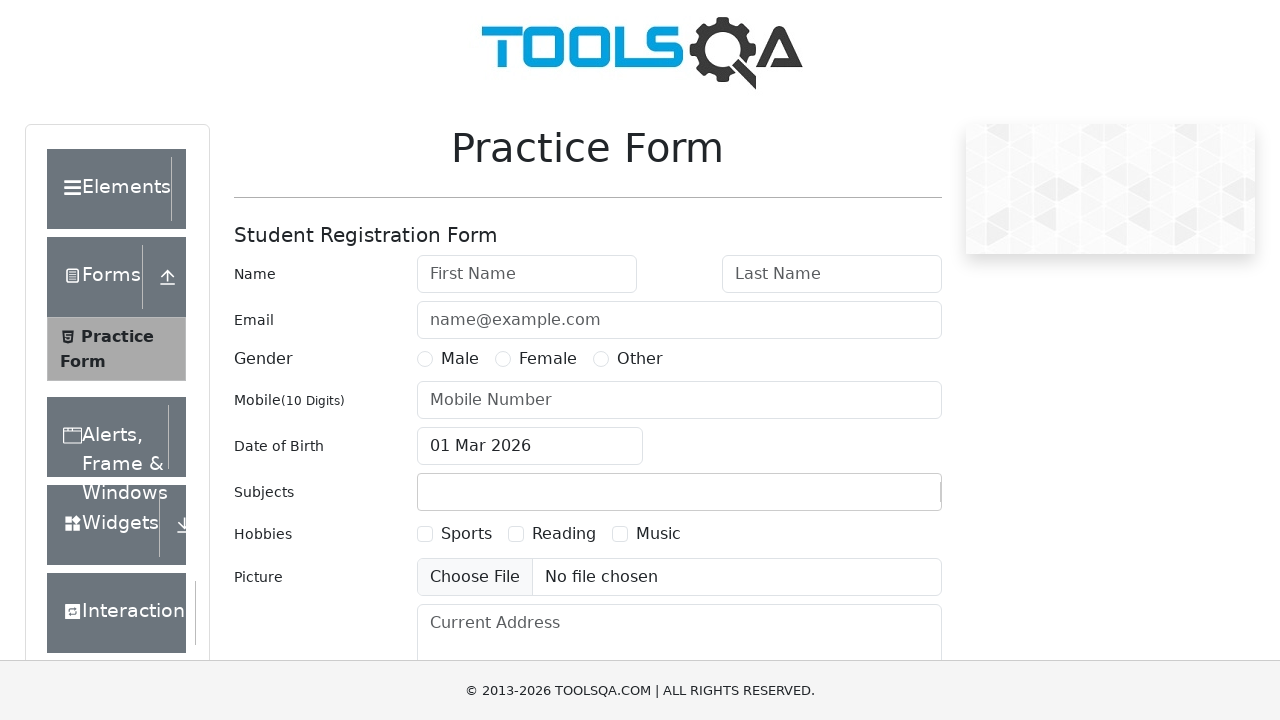

Located firstName input field
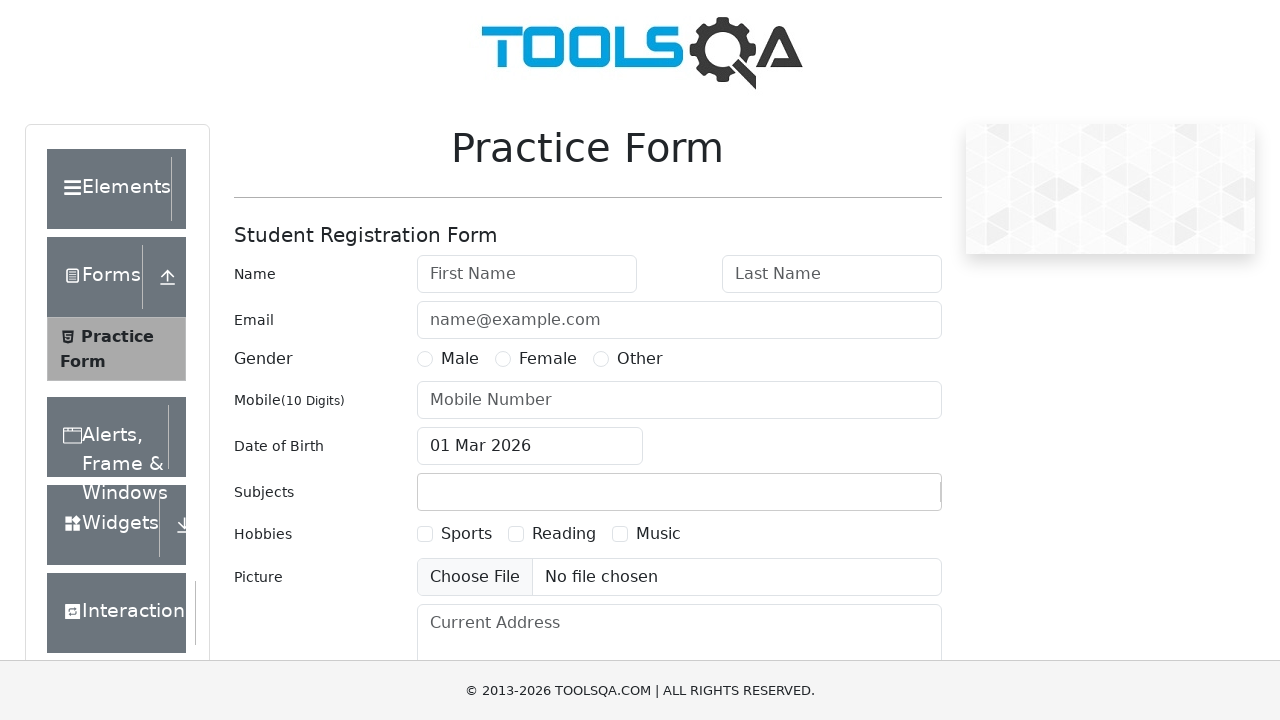

Located sports checkbox element
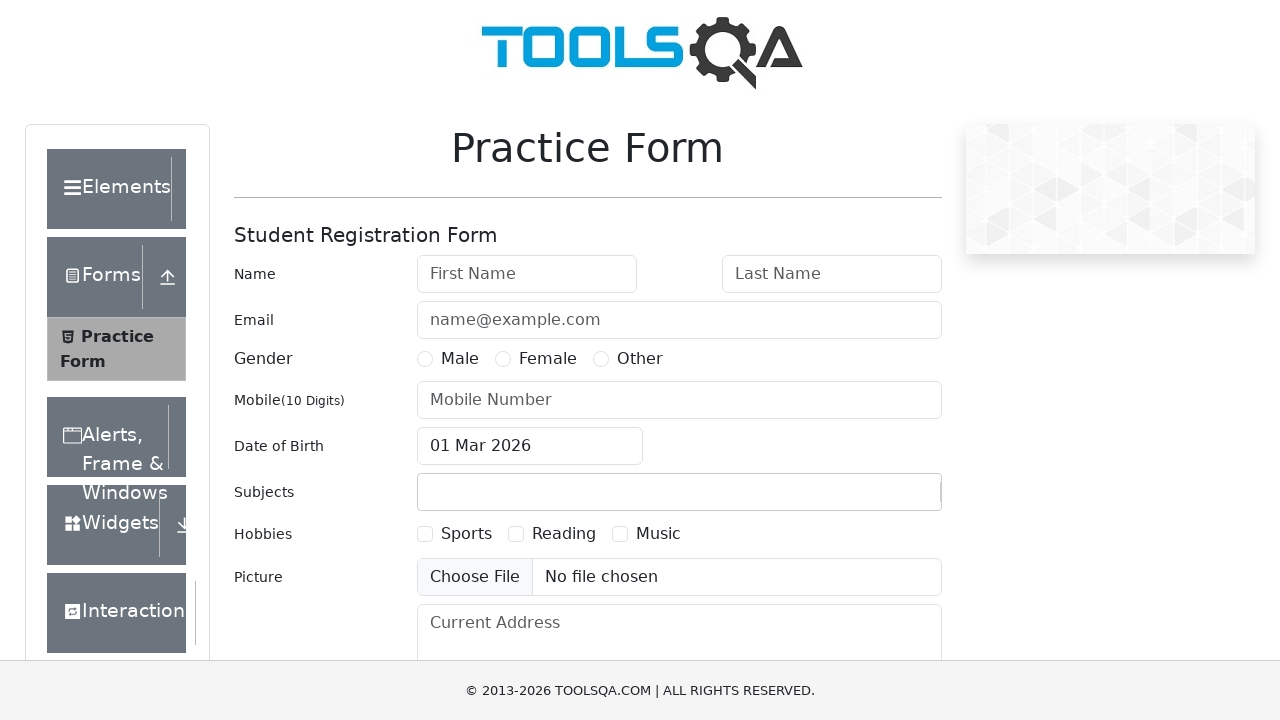

Located submit button element
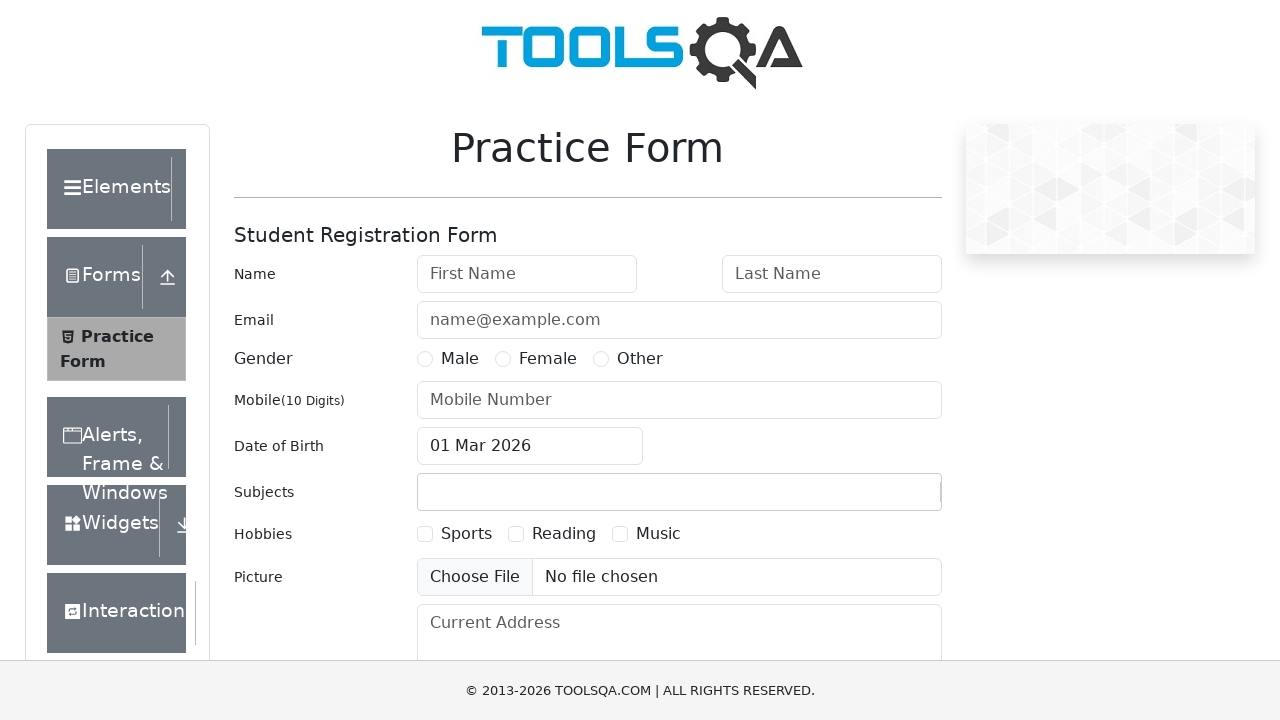

Checked if firstName input is disabled
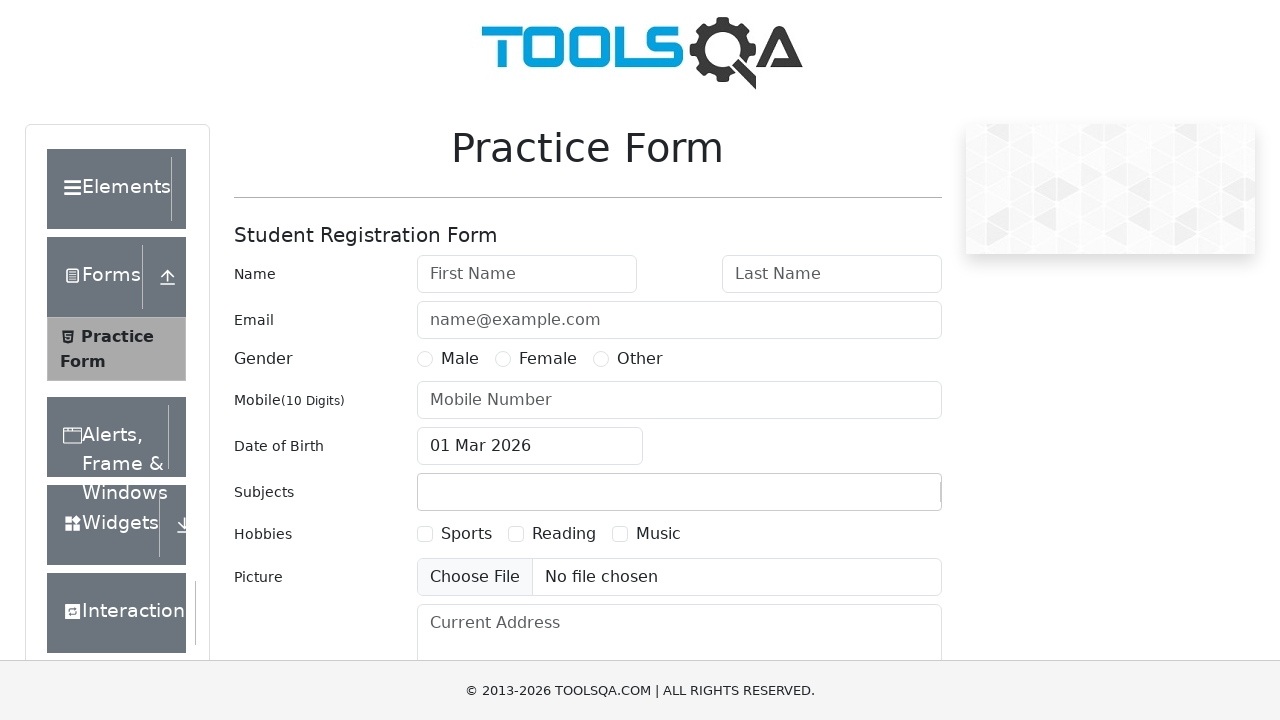

Checked if firstName input is enabled
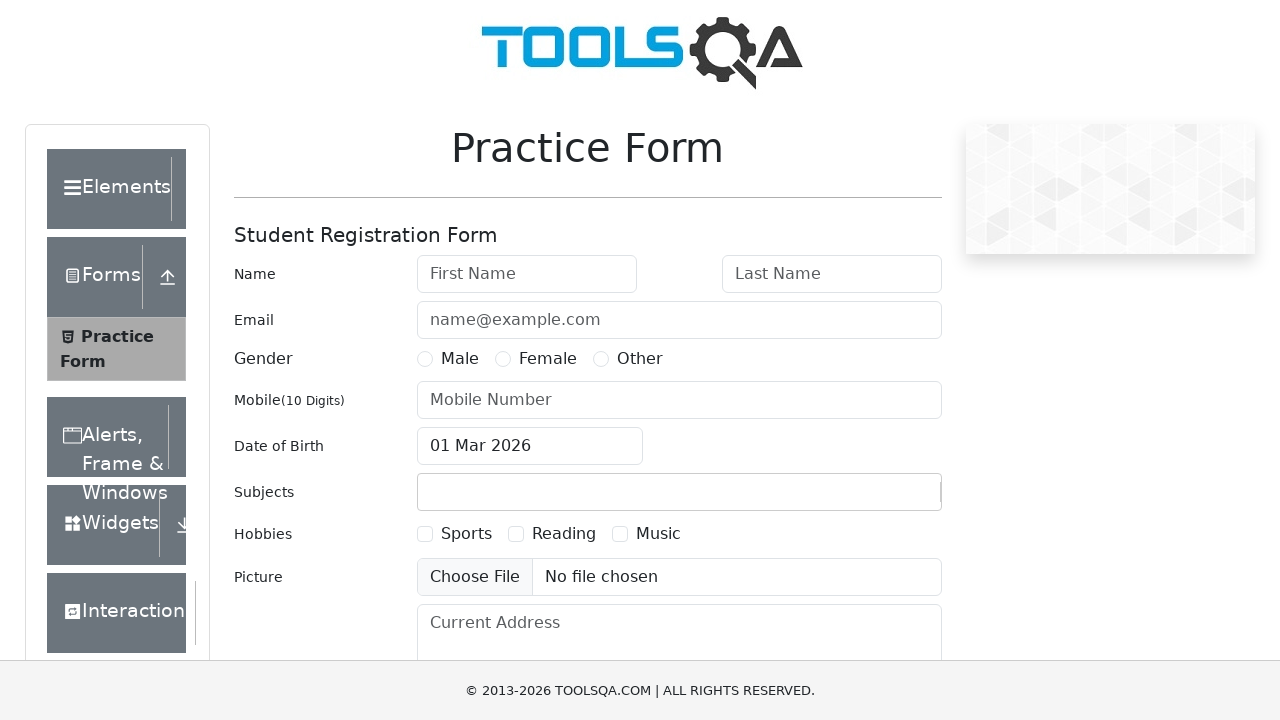

Checked if firstName input is editable
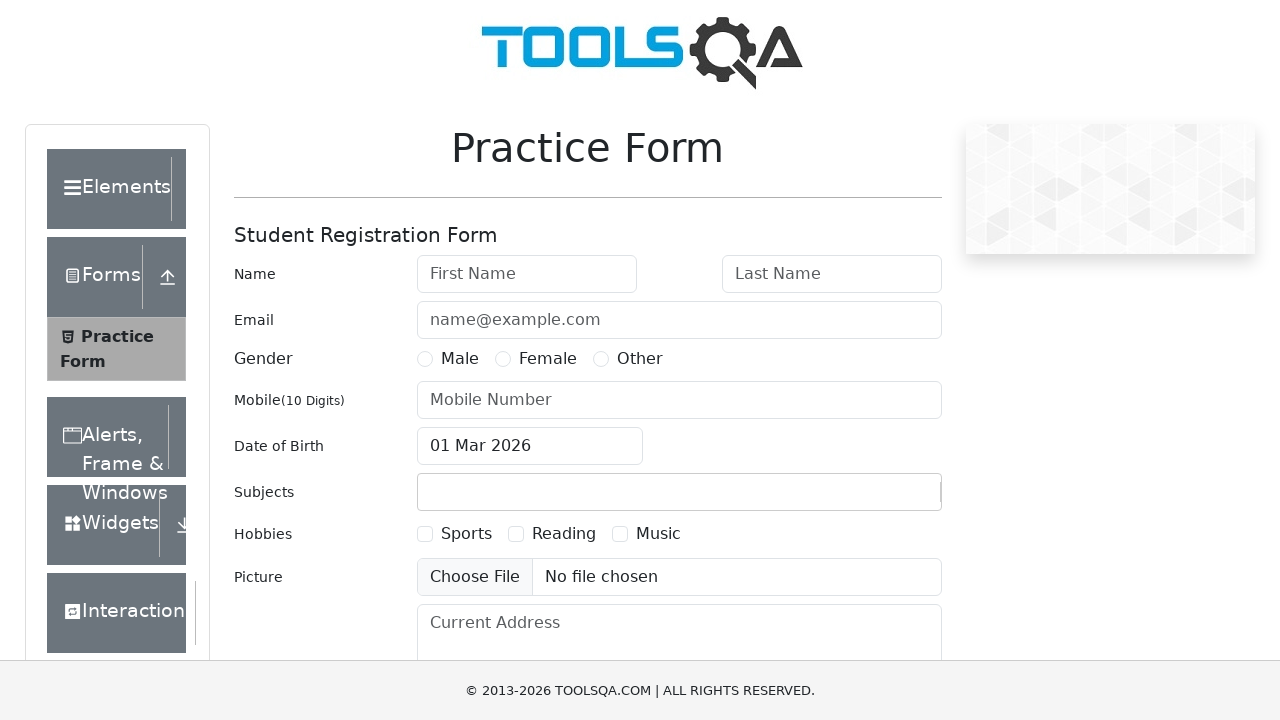

Checked if sports checkbox is checked
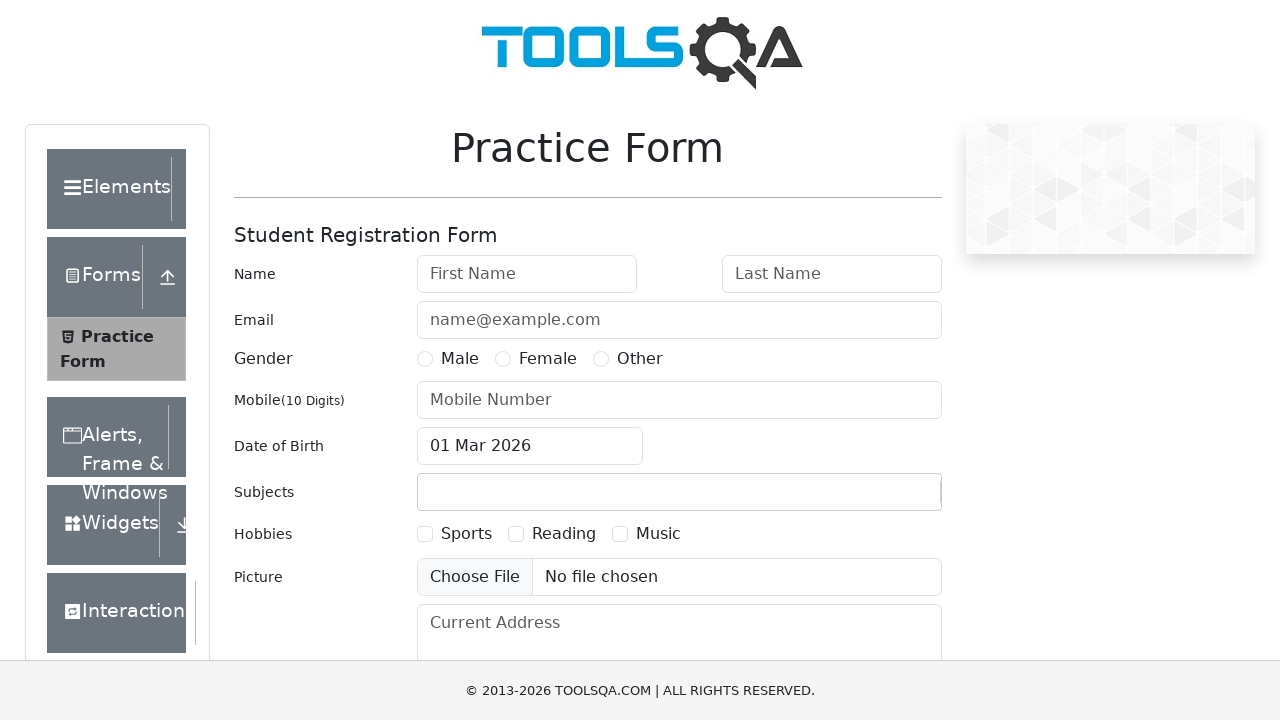

Checked if sports checkbox is visible
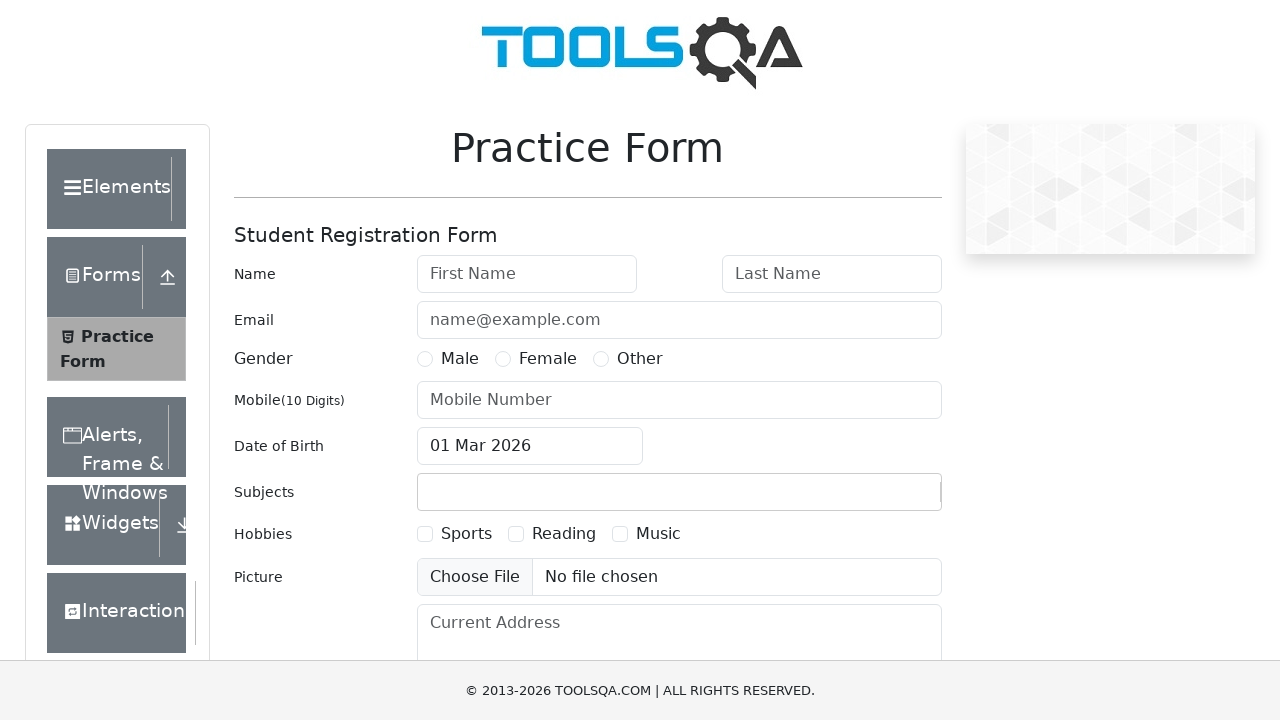

Checked if submit button is hidden
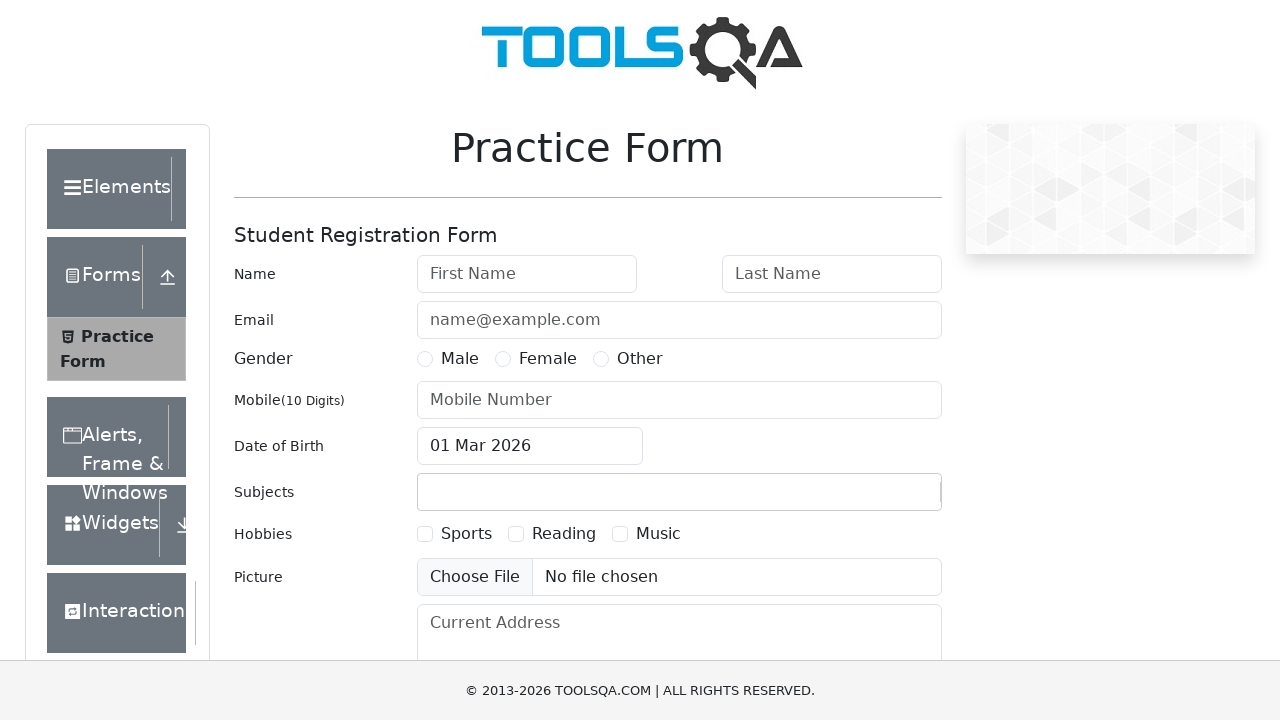

Checked if submit button is visible
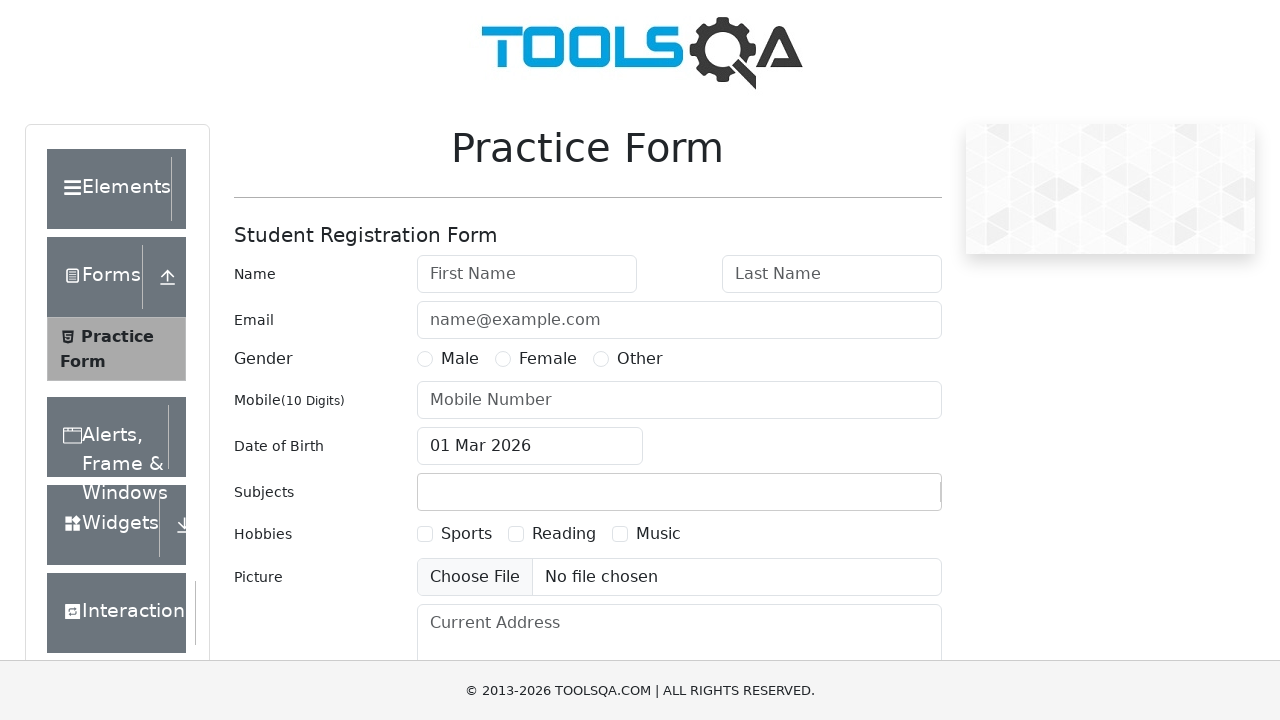

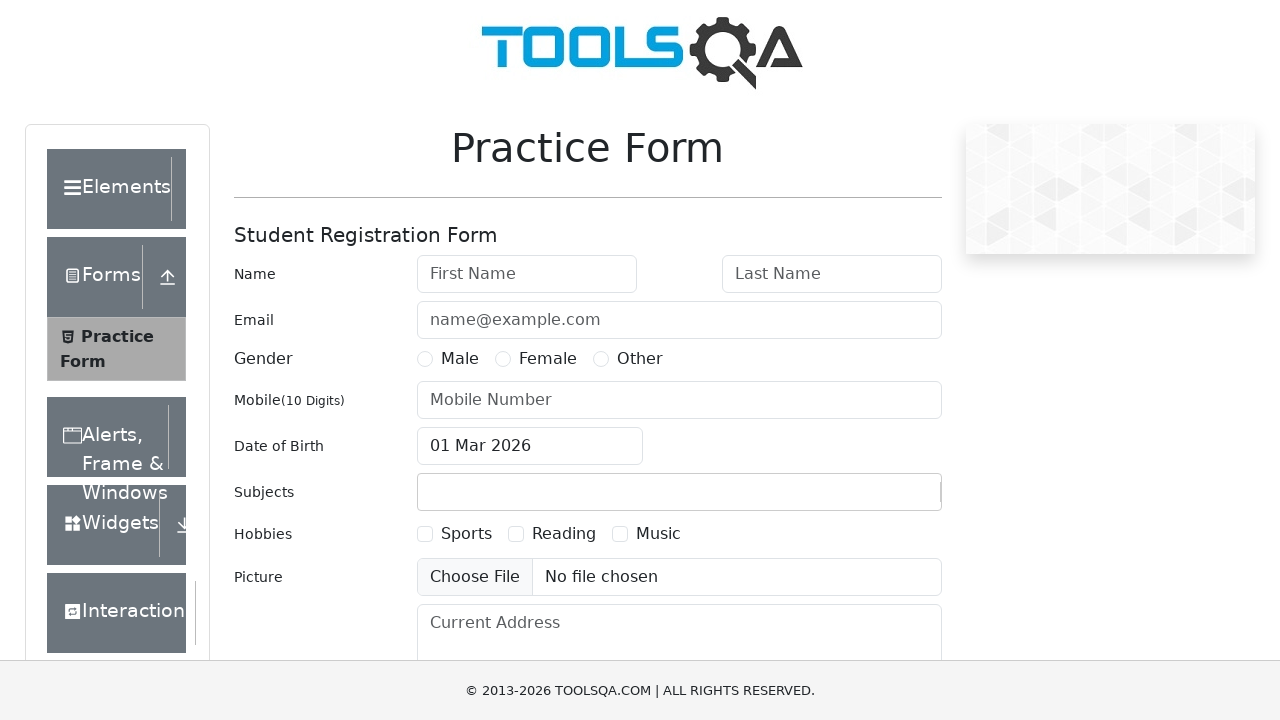